Tests injecting jQuery Growl library into a page and displaying notification messages using JavaScript execution. Demonstrates how to add external scripts and stylesheets to a page dynamically.

Starting URL: http://the-internet.herokuapp.com

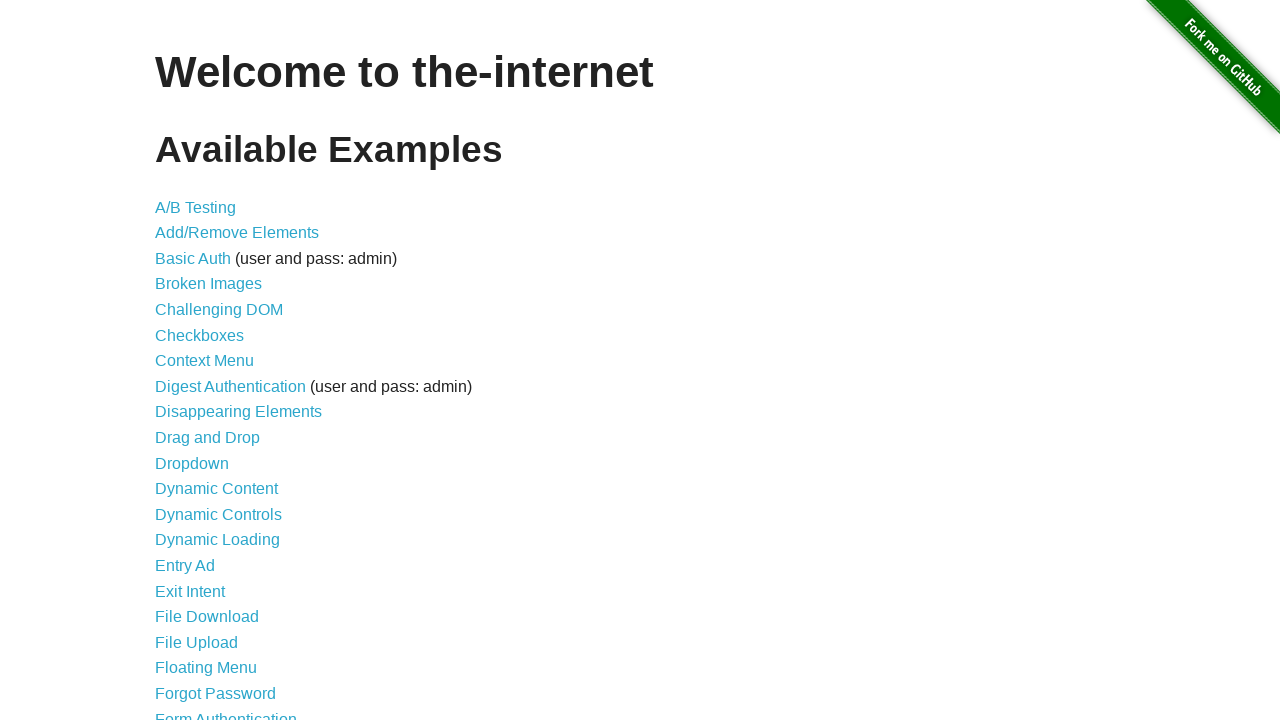

Injected jQuery library into the page if not already present
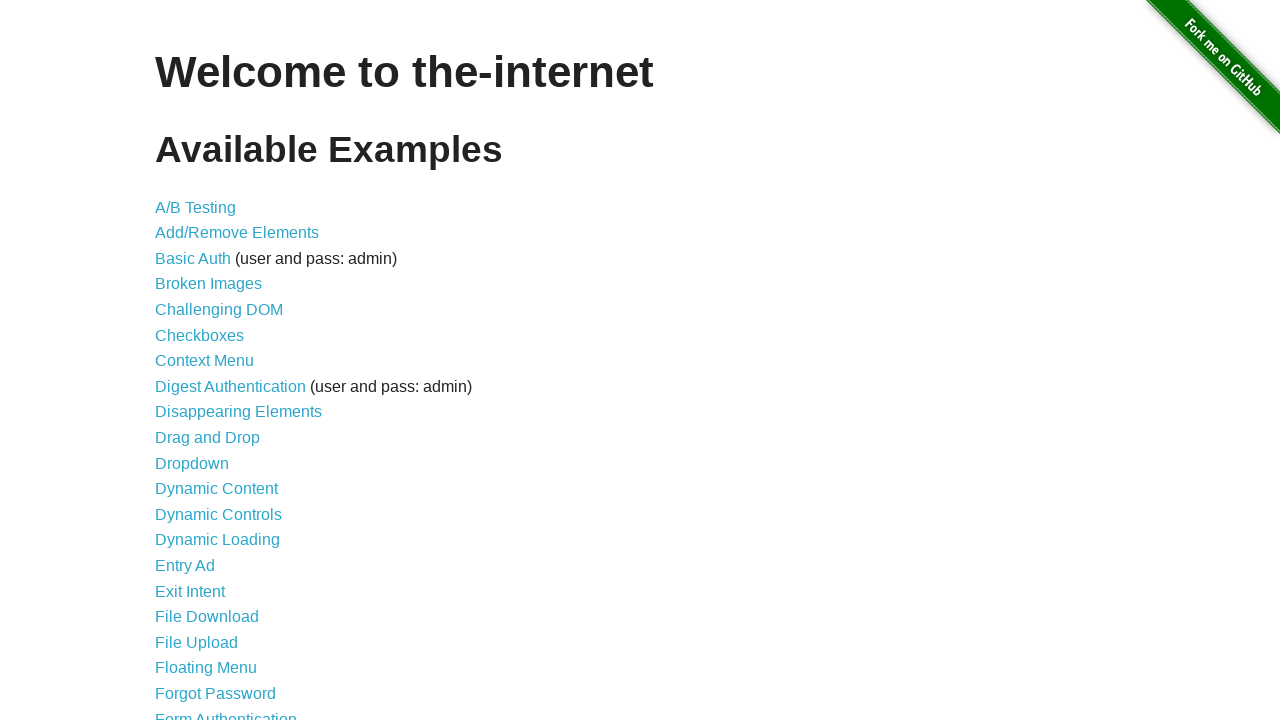

Waited for jQuery to load and become available
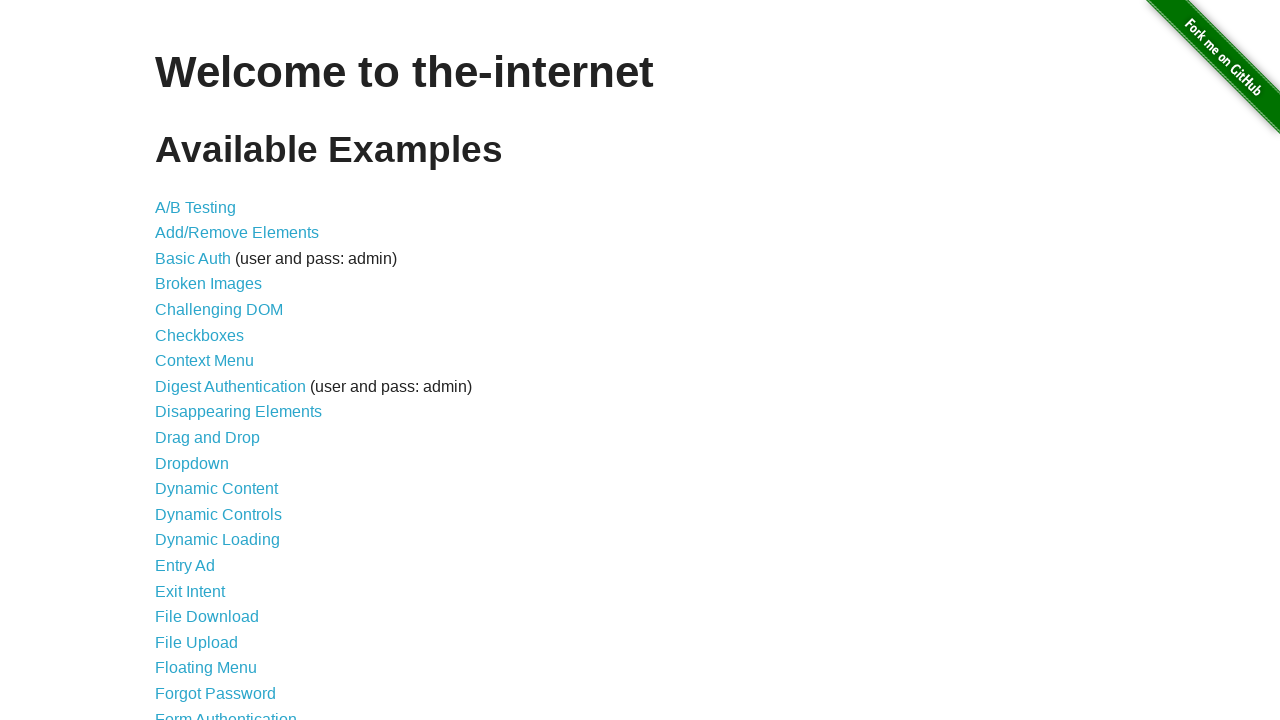

Loaded jquery-growl JavaScript library
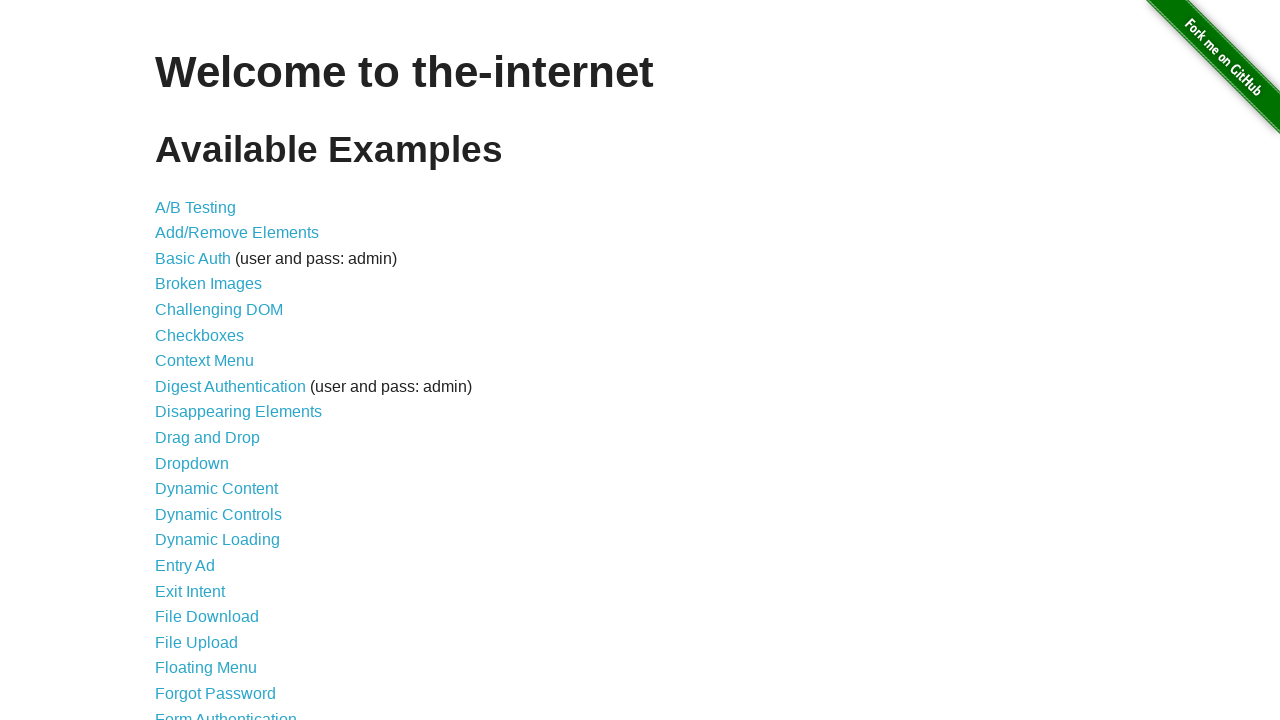

Added jquery-growl stylesheet to the page
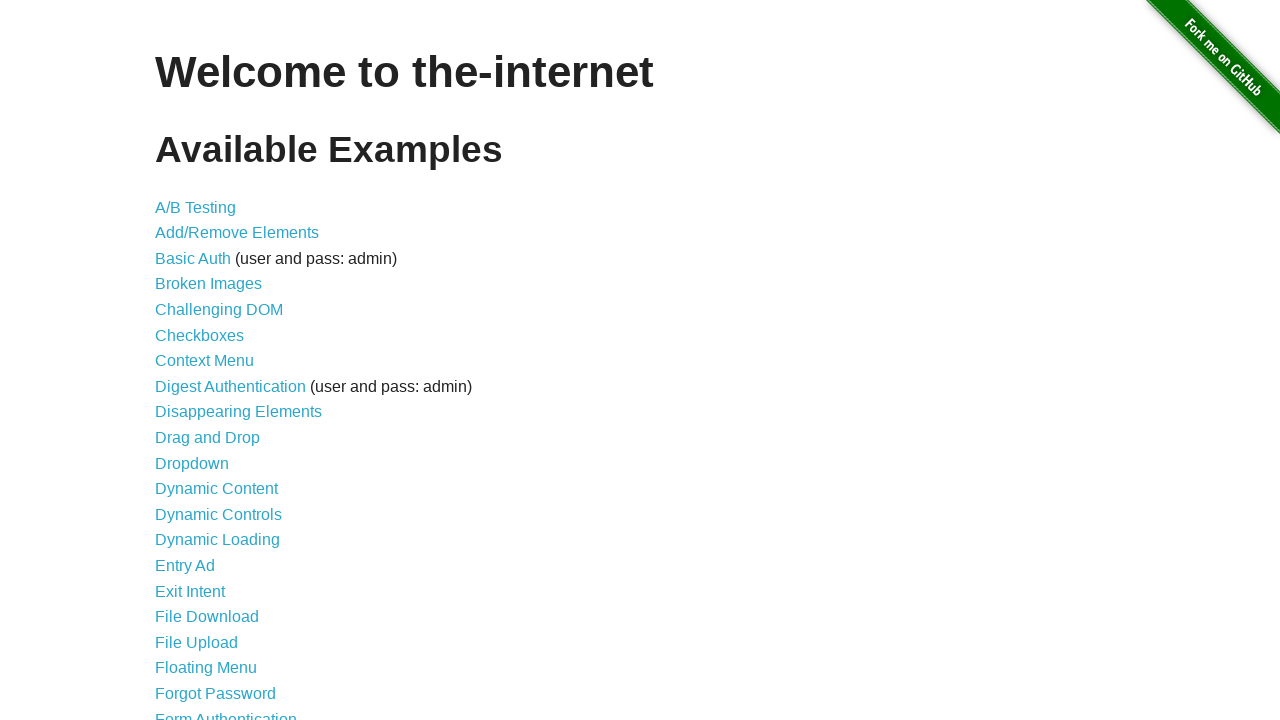

Waited for jquery-growl plugin to be fully available
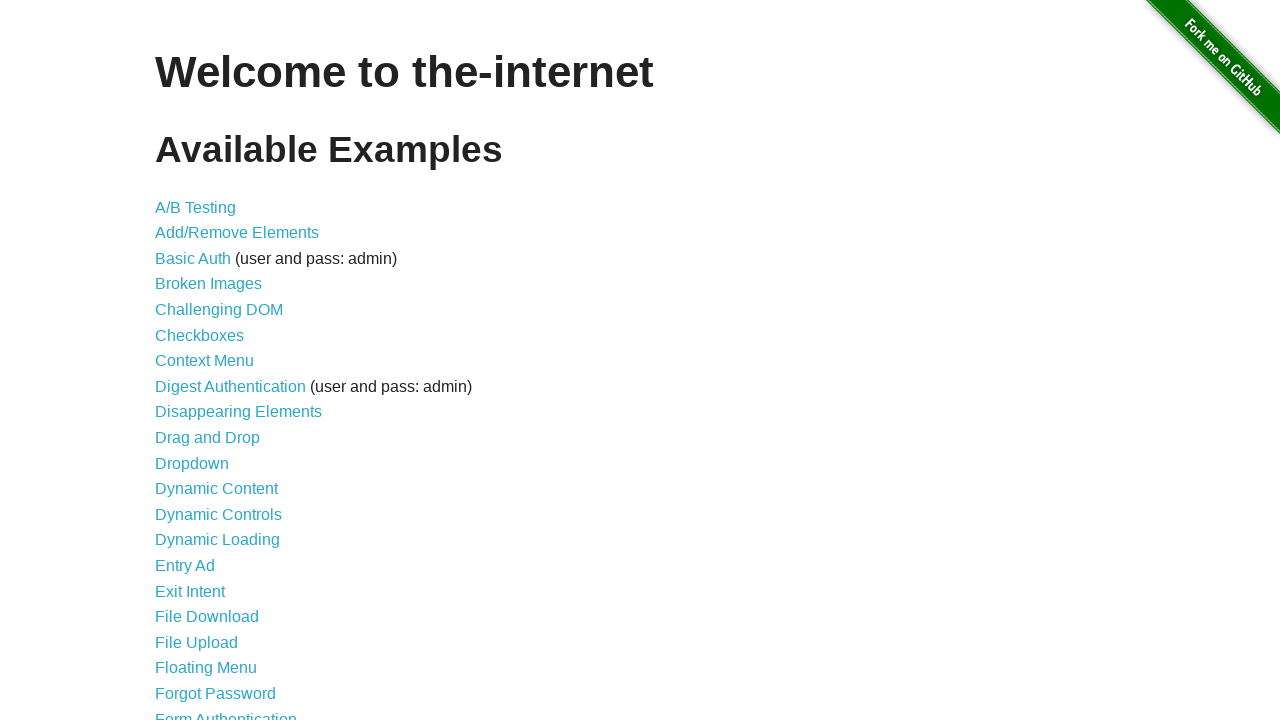

Displayed default growl notification with title 'GET' and message '/'
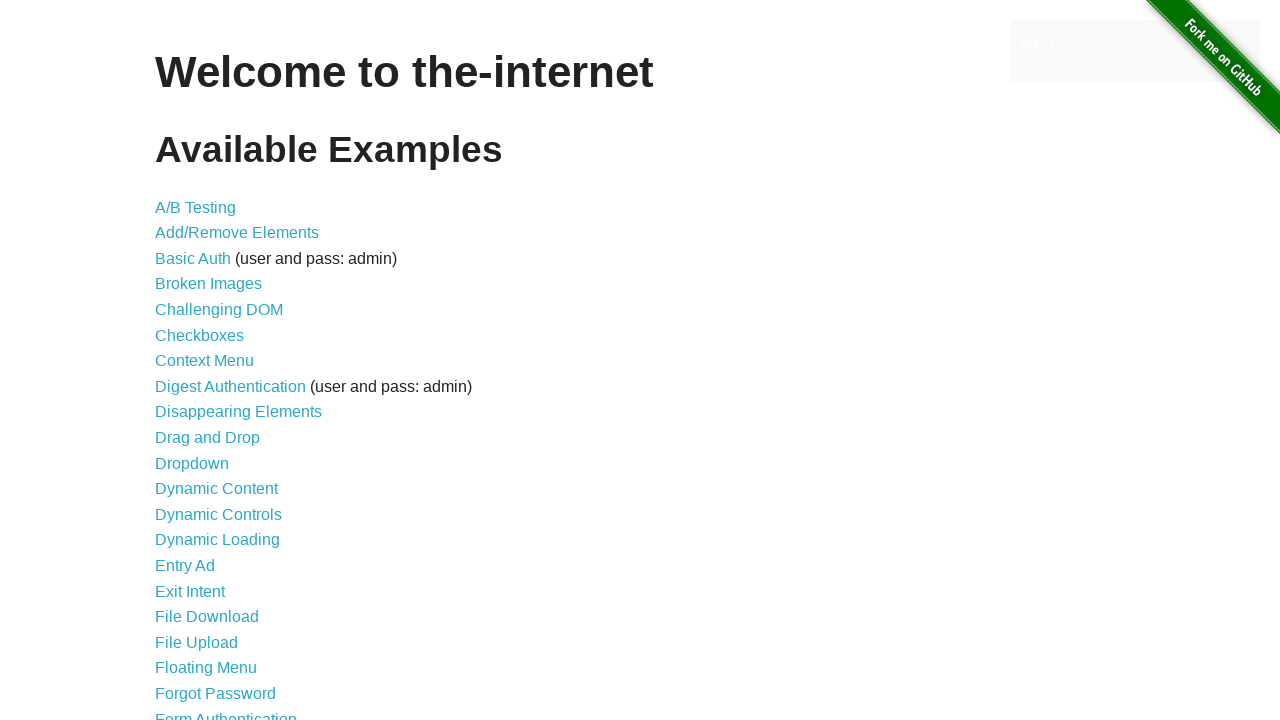

Displayed error growl notification
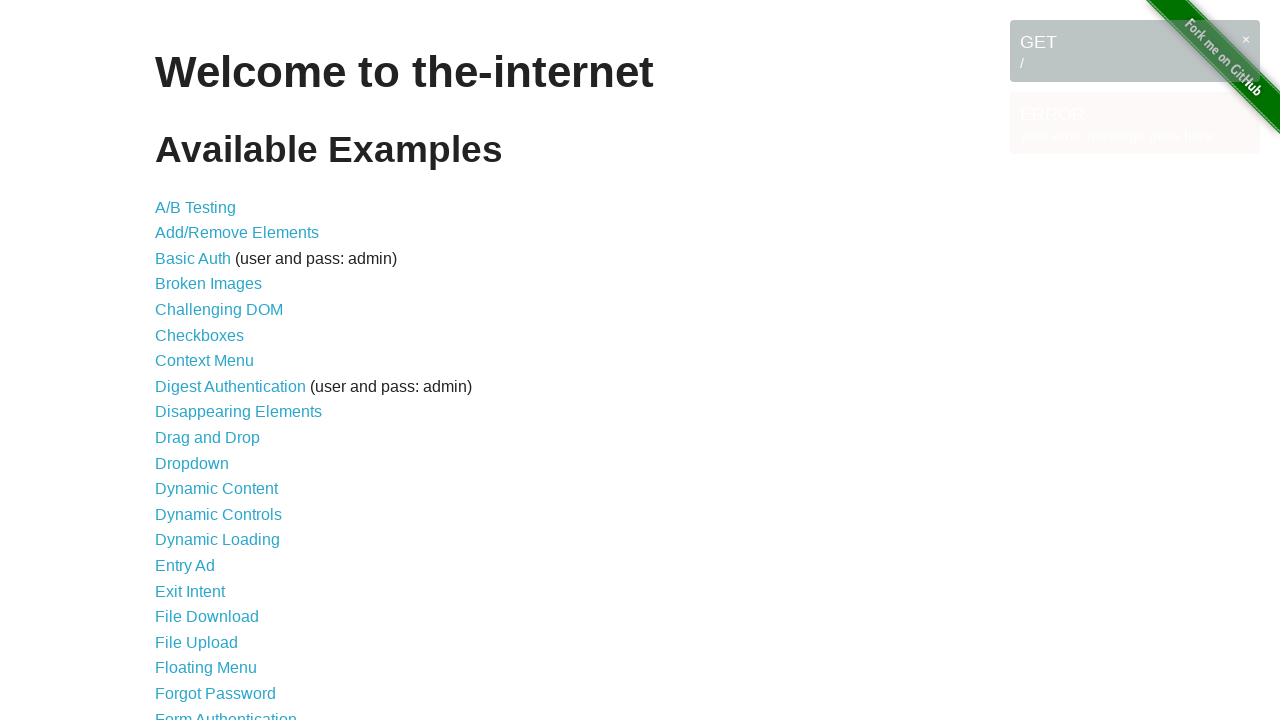

Displayed notice growl notification
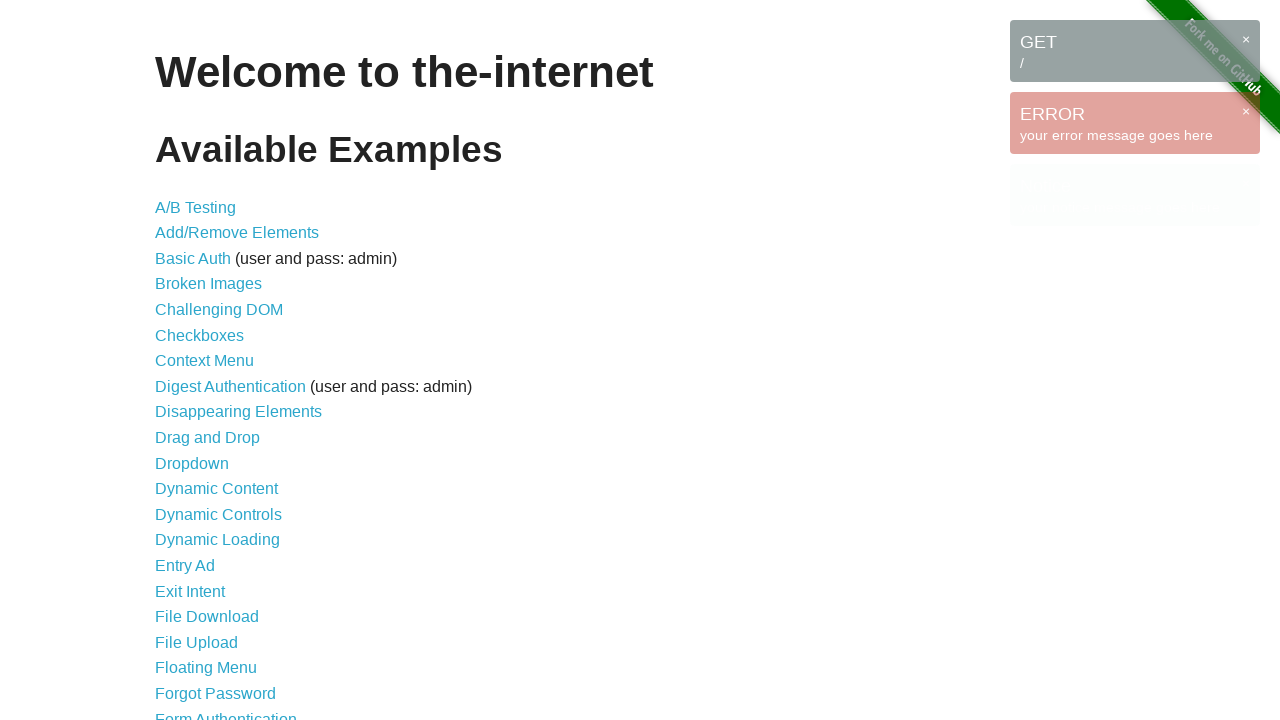

Displayed warning growl notification
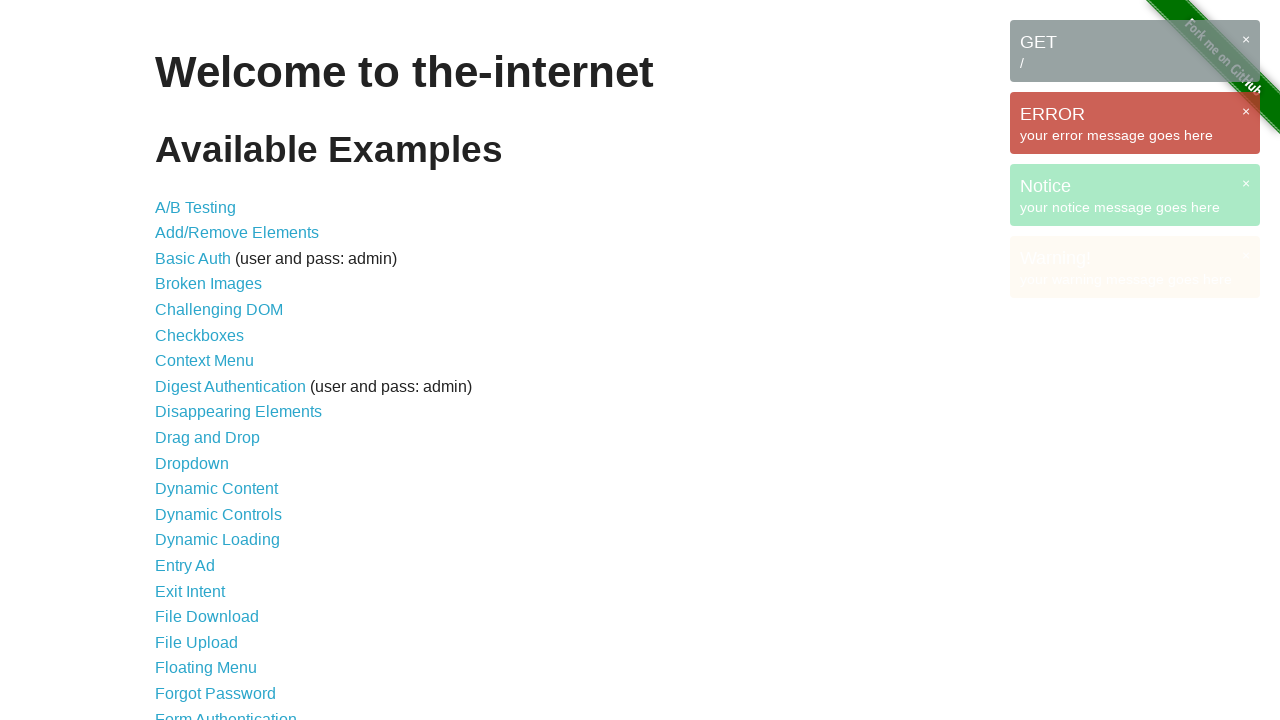

Waited for growl notification messages to appear on the page
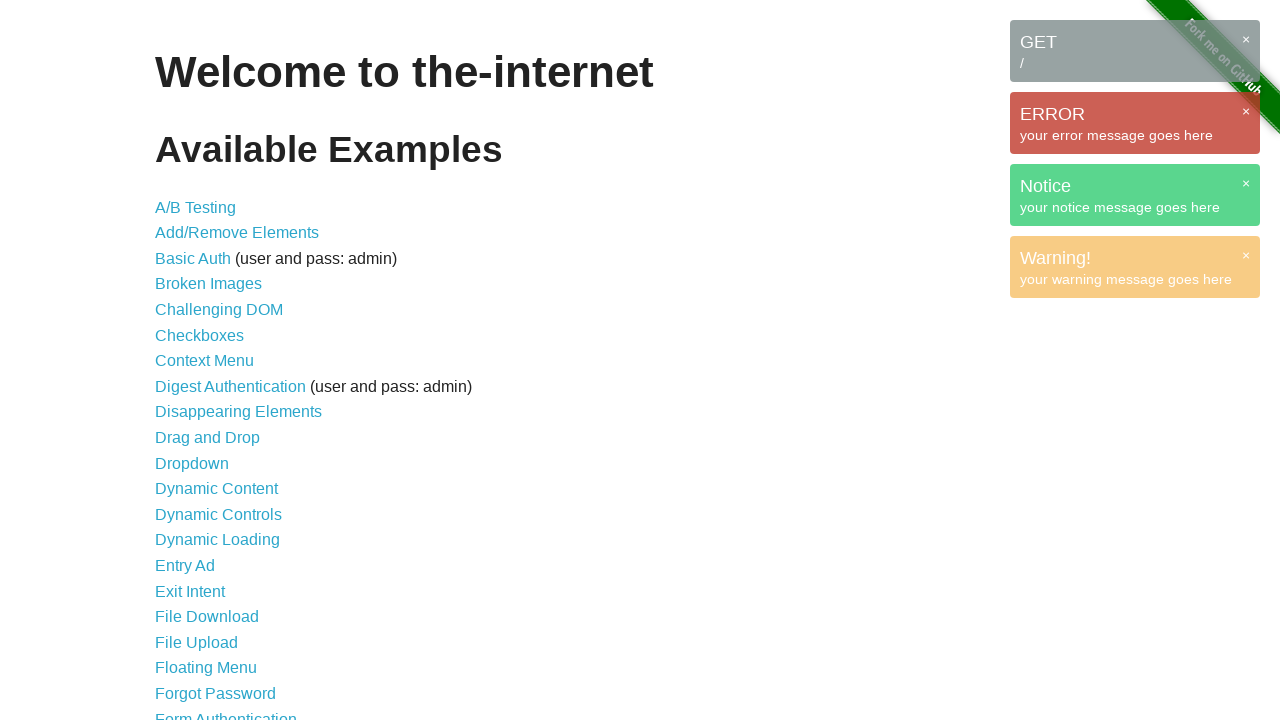

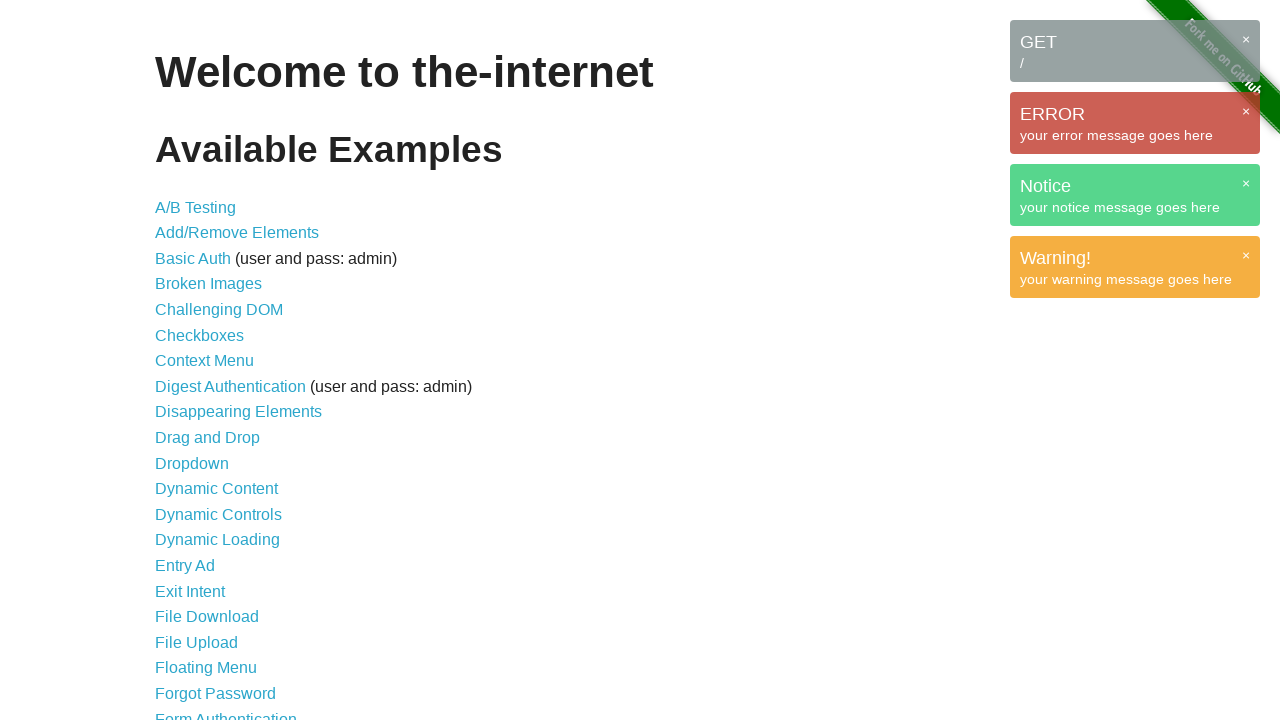